Tests that entered text is trimmed when editing a todo item.

Starting URL: https://demo.playwright.dev/todomvc

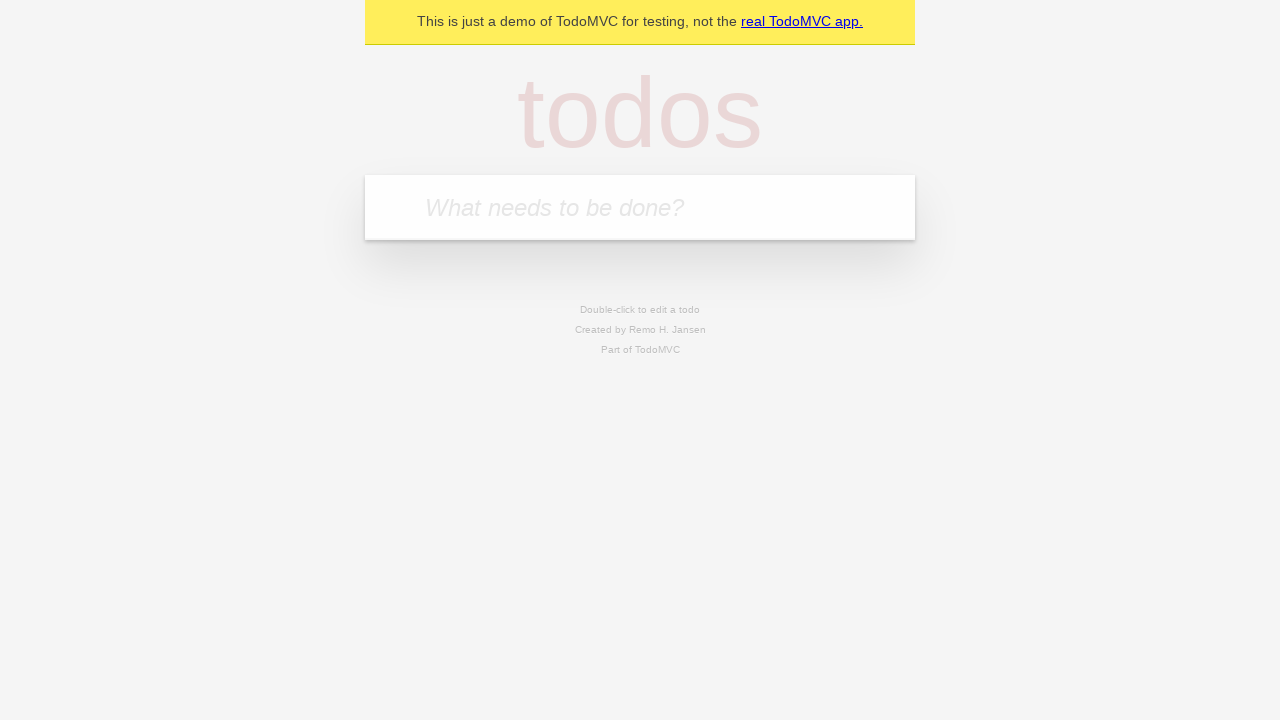

Filled first todo field with 'buy some cheese' on internal:attr=[placeholder="What needs to be done?"i]
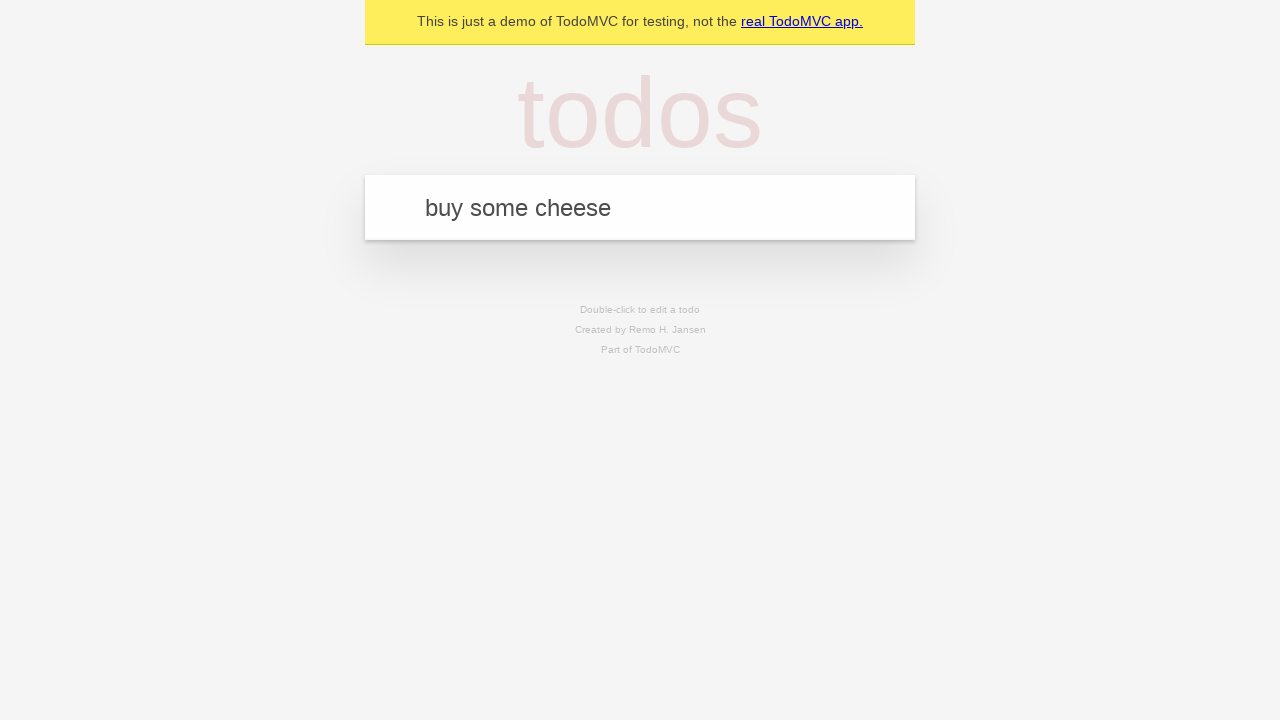

Pressed Enter to create first todo on internal:attr=[placeholder="What needs to be done?"i]
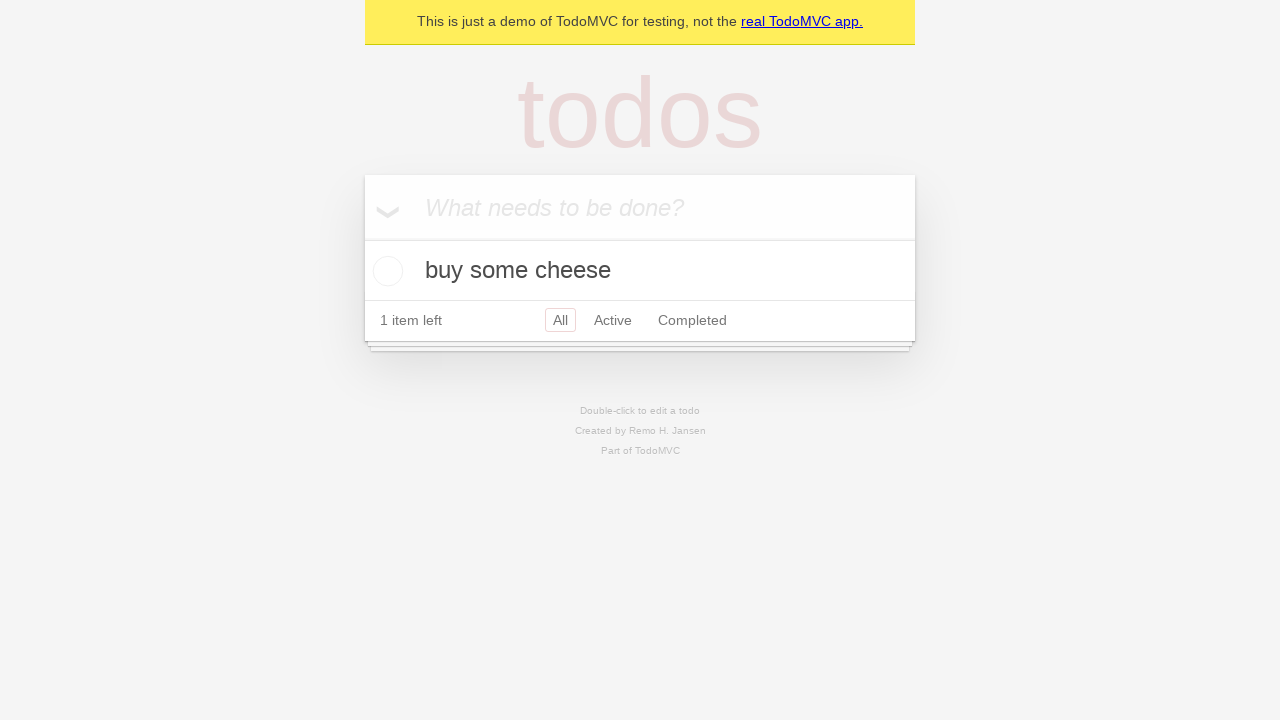

Filled second todo field with 'feed the cat' on internal:attr=[placeholder="What needs to be done?"i]
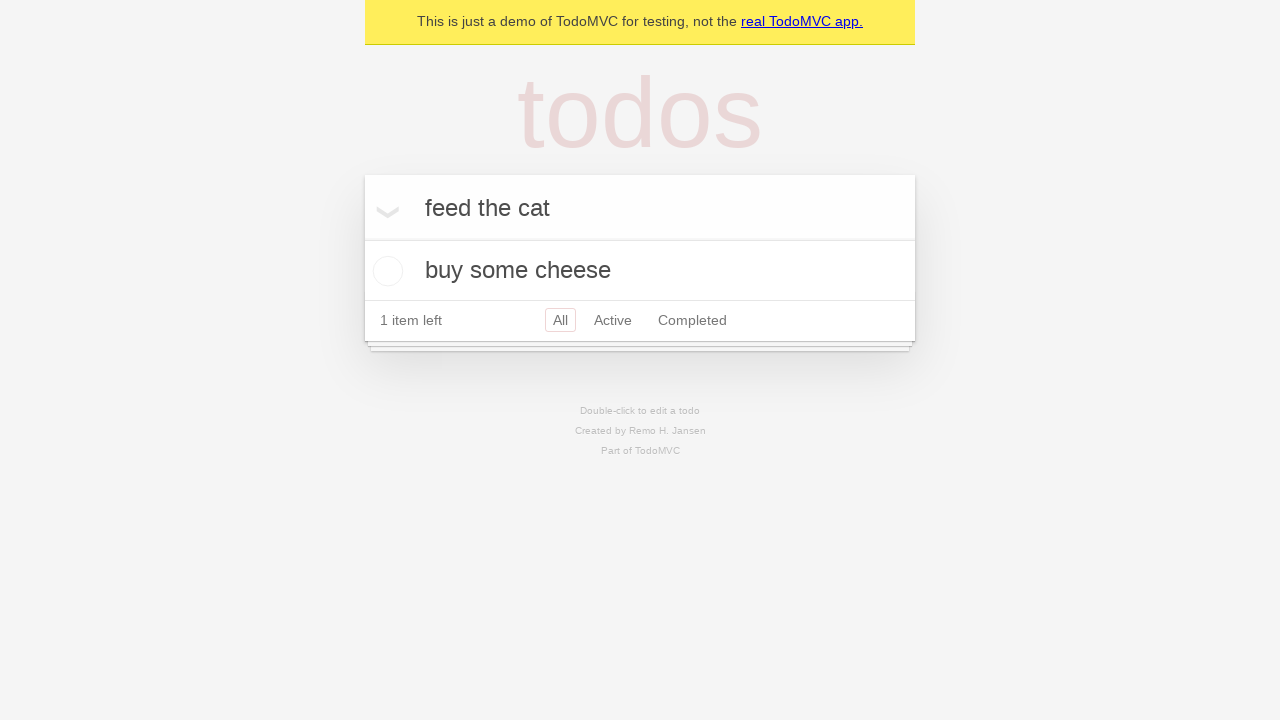

Pressed Enter to create second todo on internal:attr=[placeholder="What needs to be done?"i]
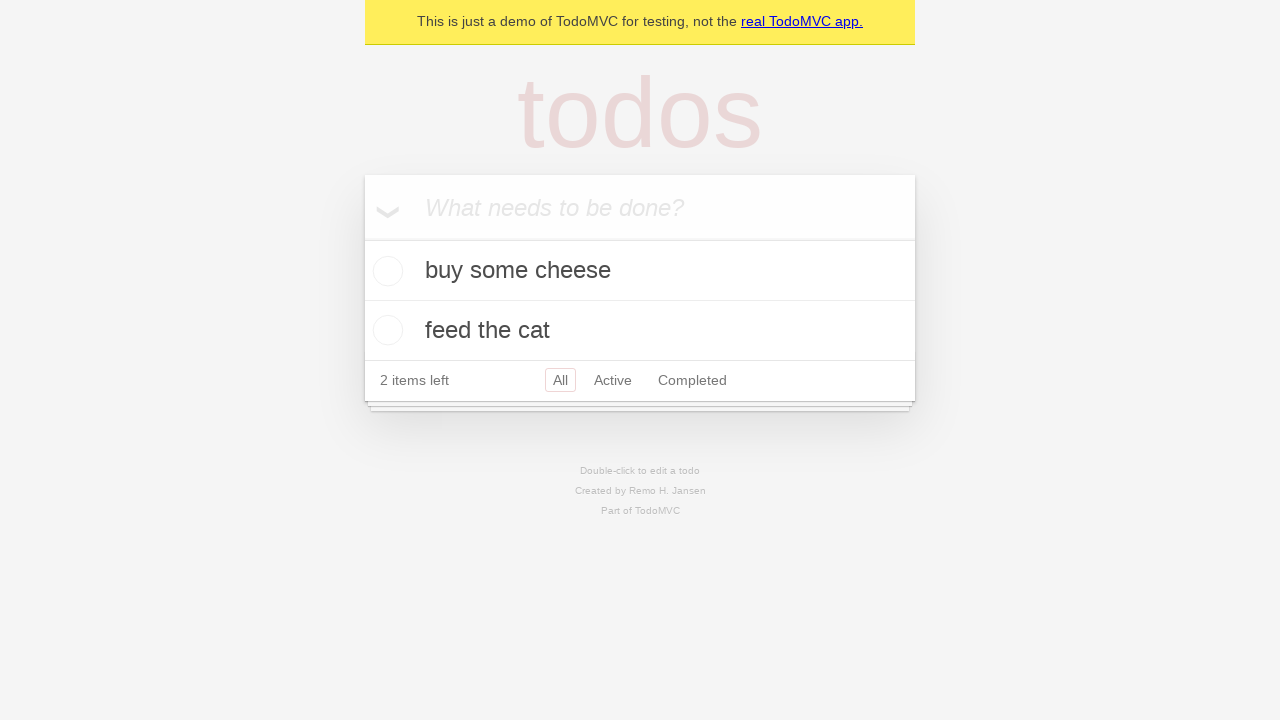

Filled third todo field with 'book a doctors appointment' on internal:attr=[placeholder="What needs to be done?"i]
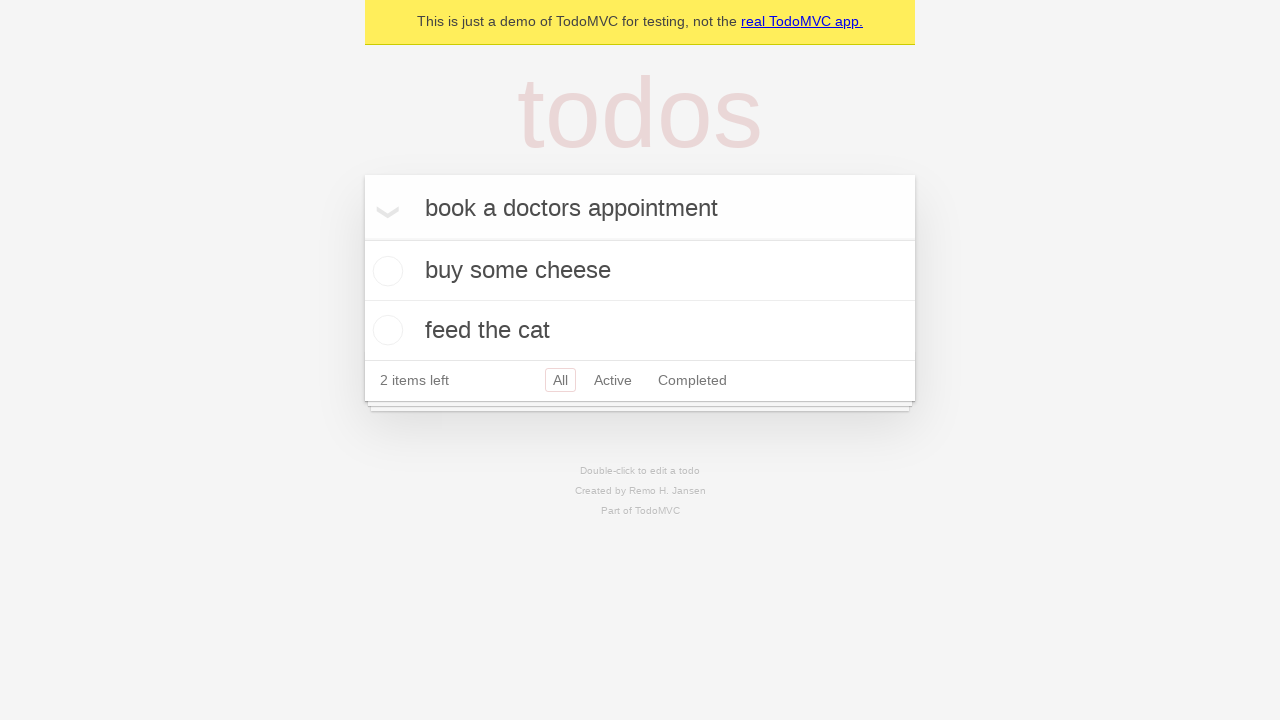

Pressed Enter to create third todo on internal:attr=[placeholder="What needs to be done?"i]
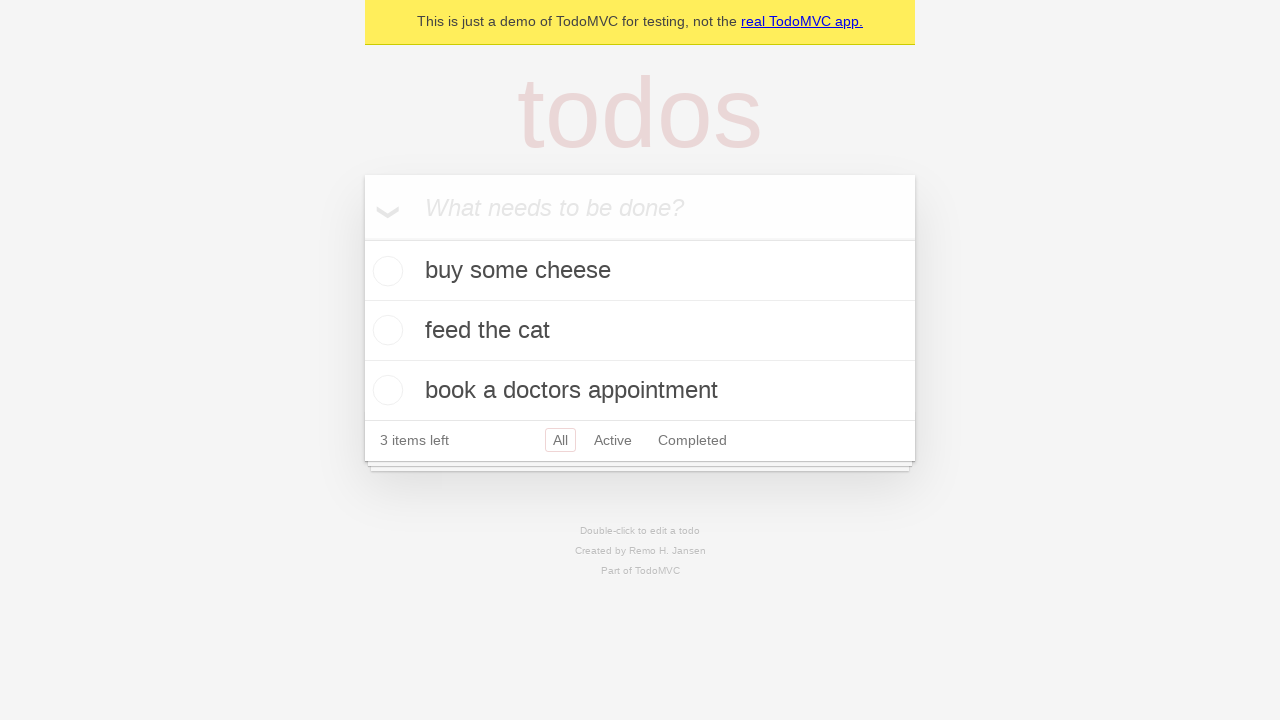

Waited for all 3 todos to be created and visible
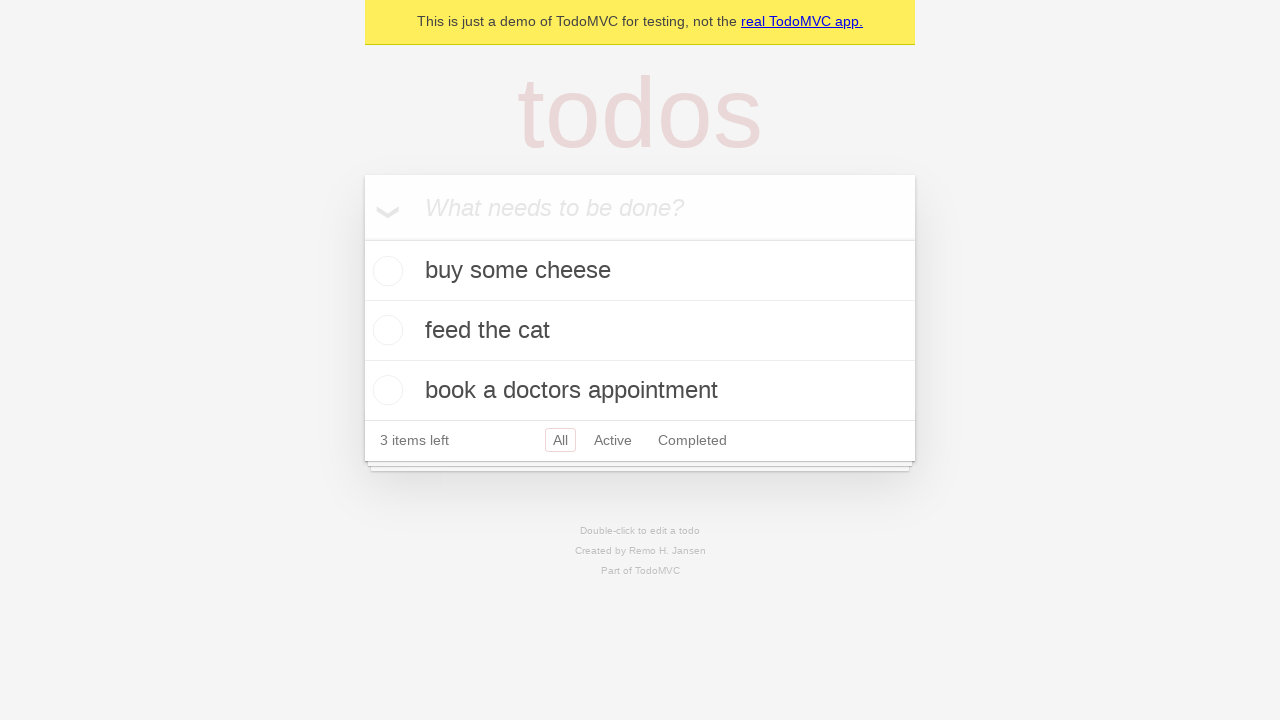

Double-clicked second todo item to enter edit mode at (640, 331) on internal:testid=[data-testid="todo-item"s] >> nth=1
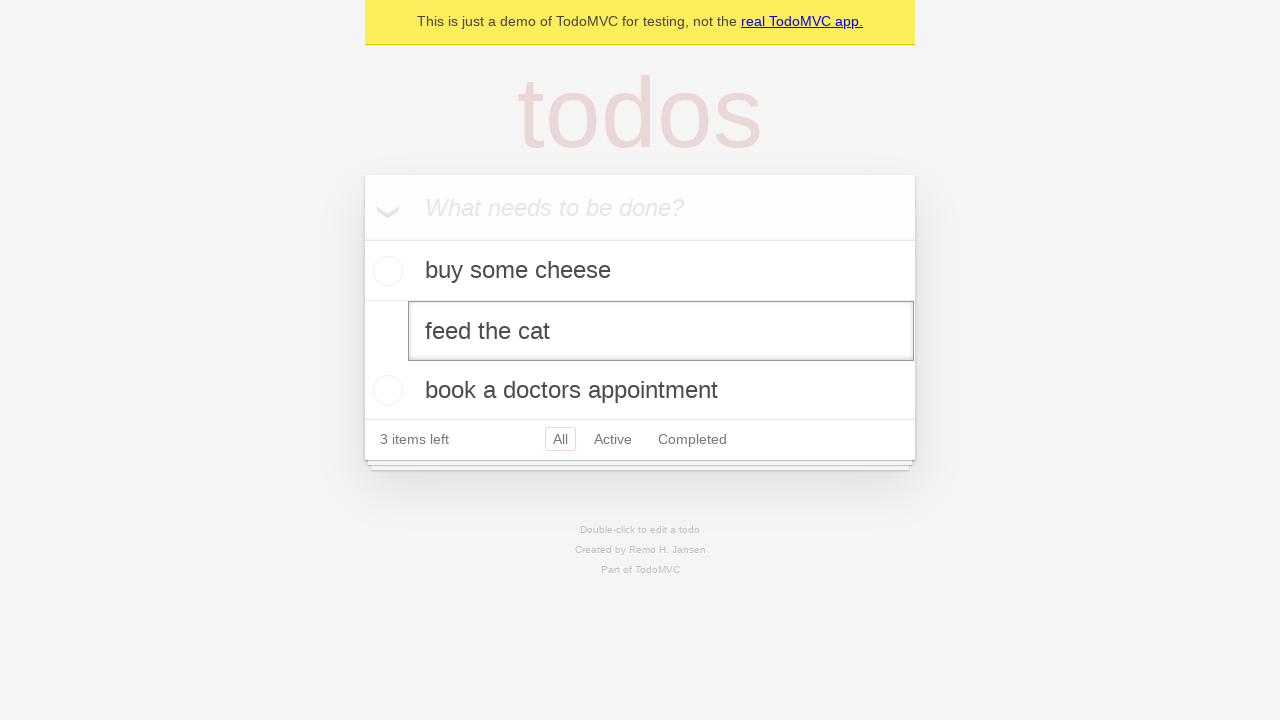

Filled edit field with text containing leading and trailing spaces on internal:testid=[data-testid="todo-item"s] >> nth=1 >> internal:role=textbox[nam
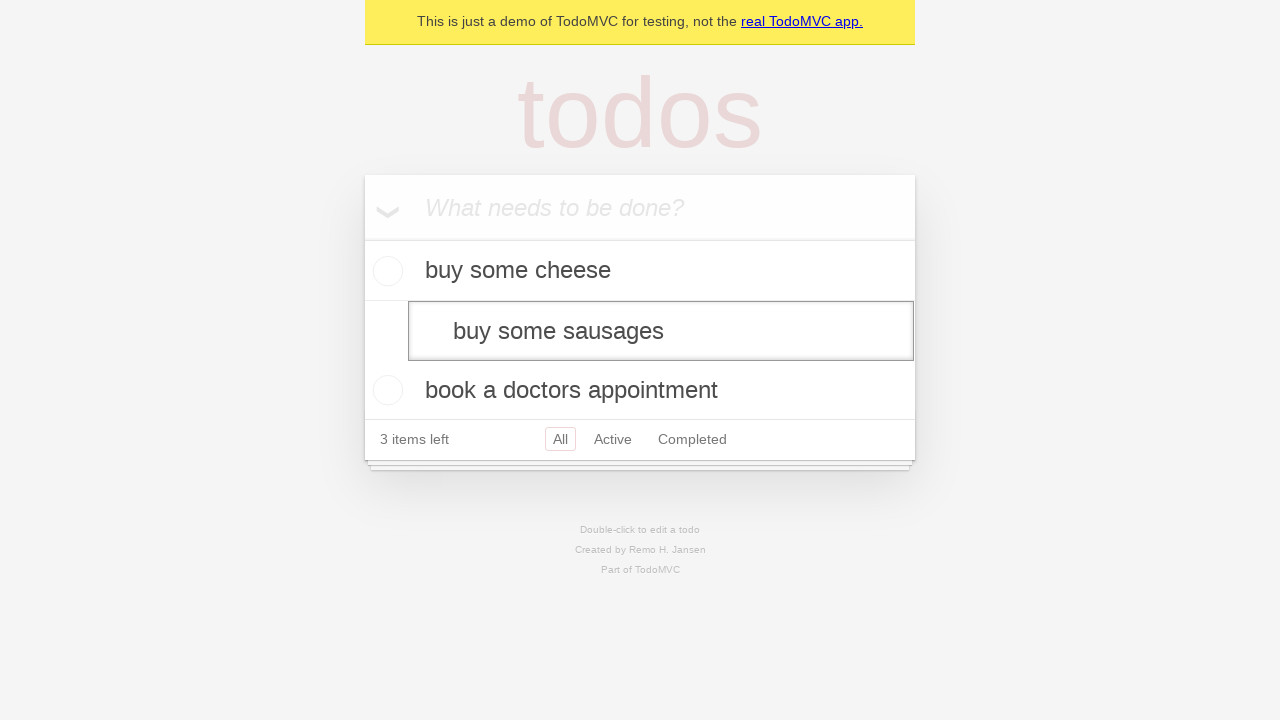

Pressed Enter to confirm edit and verify text is trimmed on internal:testid=[data-testid="todo-item"s] >> nth=1 >> internal:role=textbox[nam
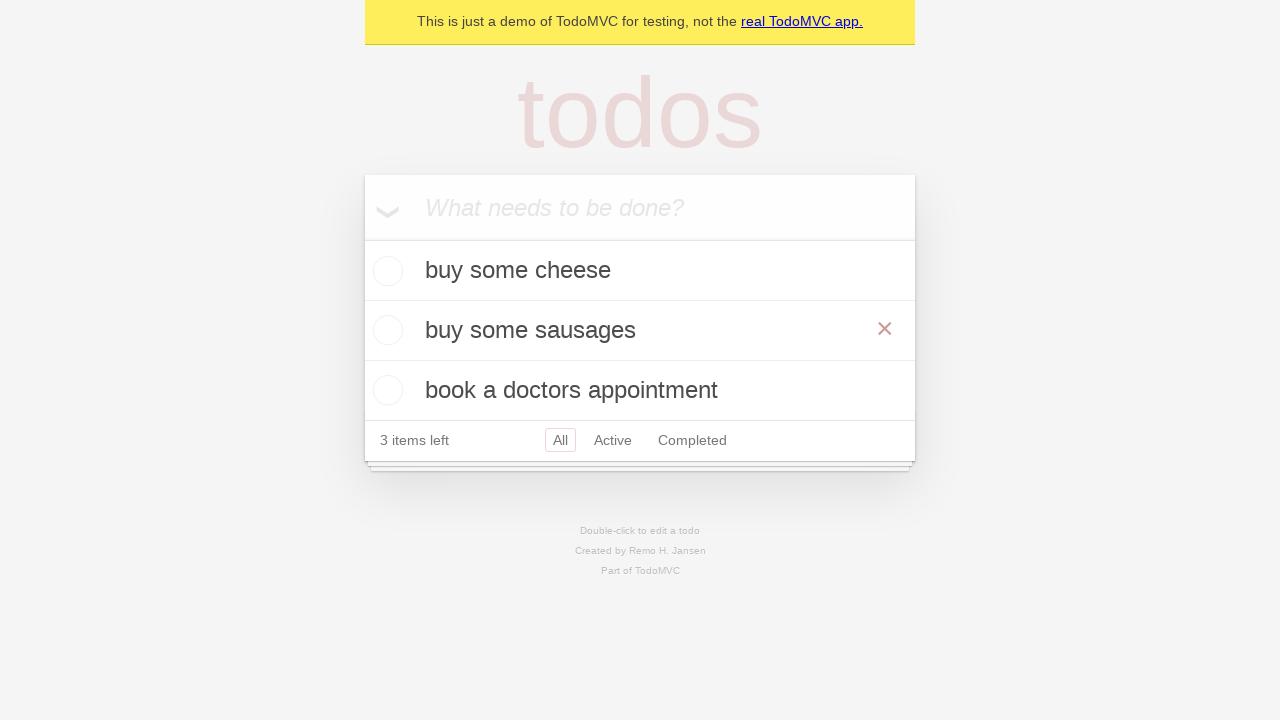

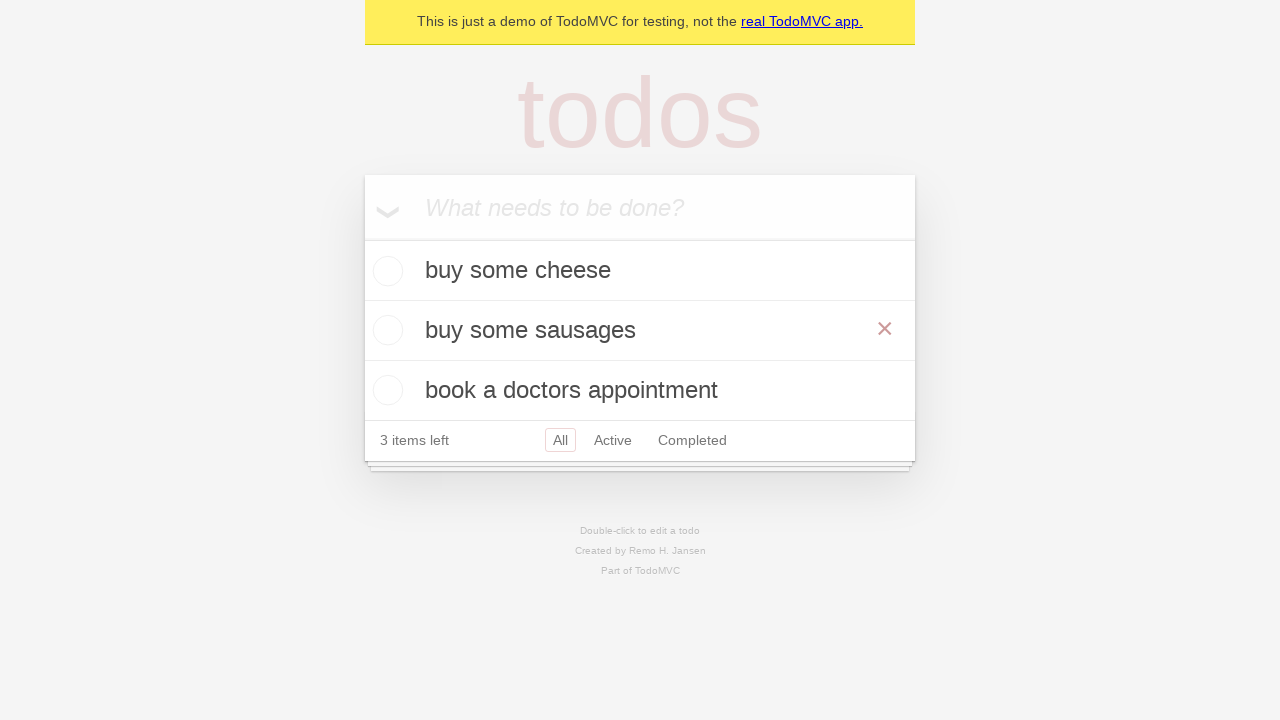